Tests dropdown selection functionality by selecting an option from a dropdown menu by index and verifying the selection.

Starting URL: https://the-internet.herokuapp.com/dropdown

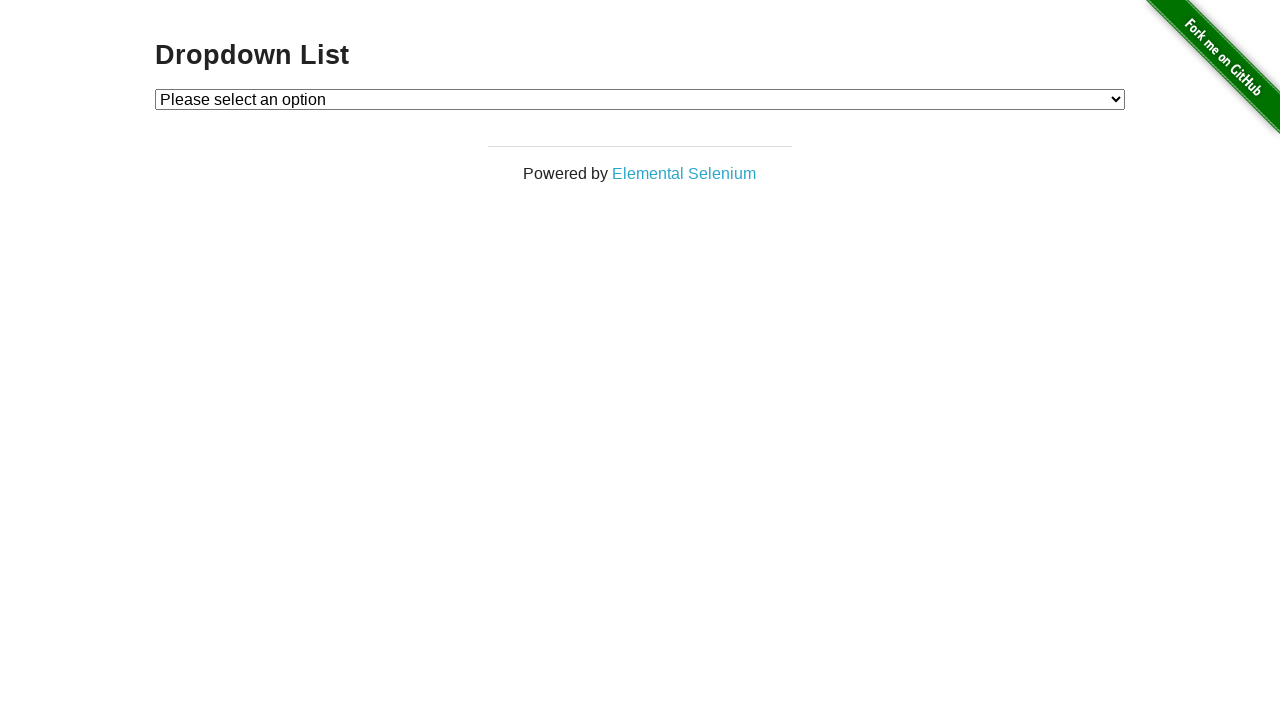

Waited for dropdown element to be available
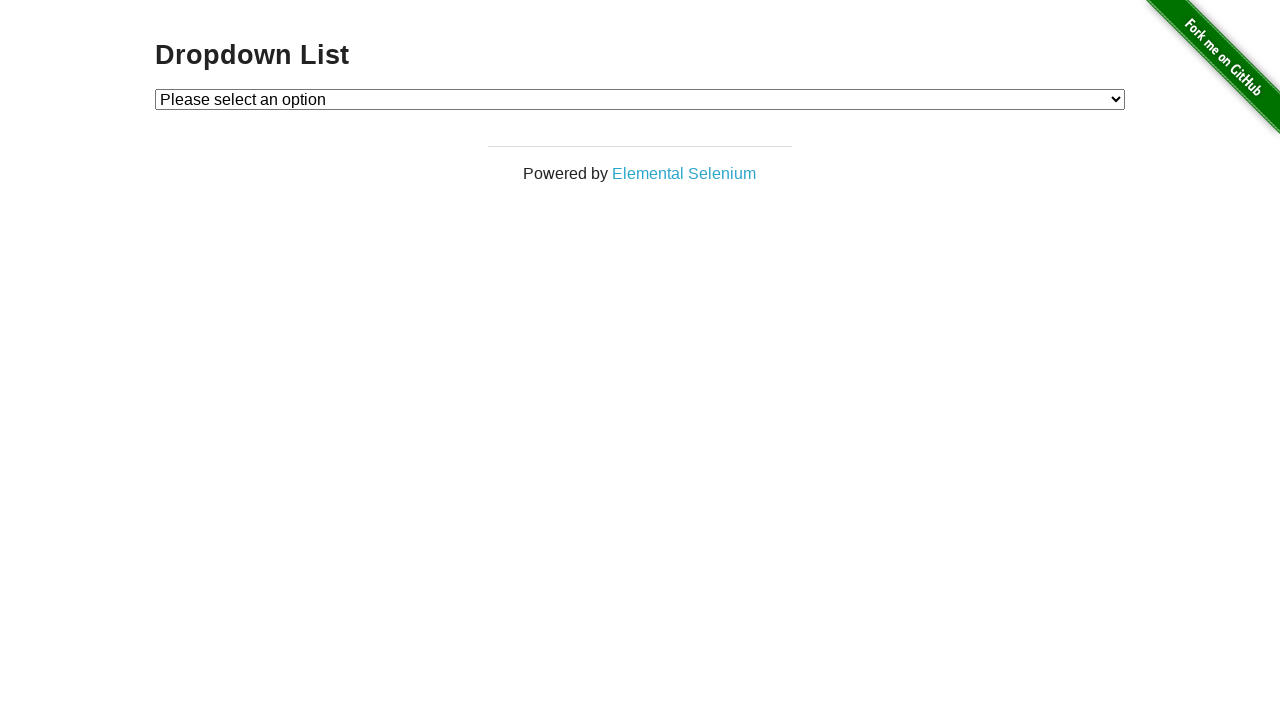

Selected dropdown option at index 1 on #dropdown
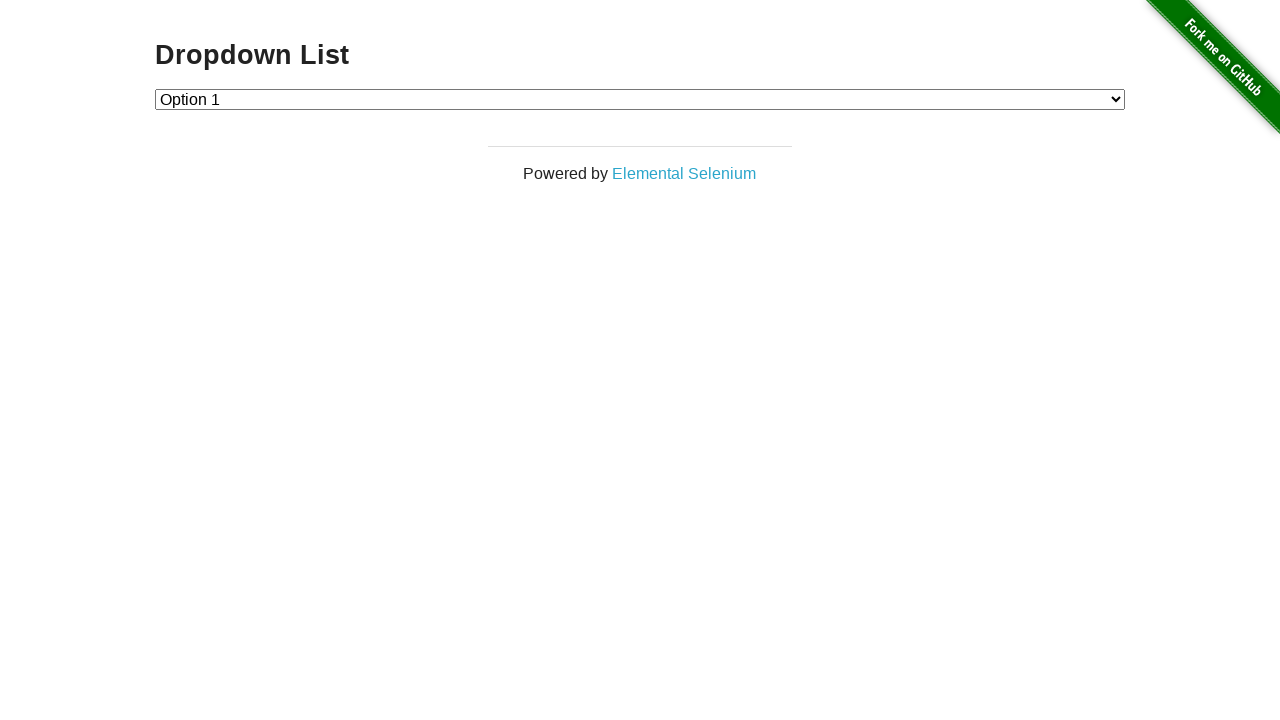

Retrieved selected dropdown value: 1
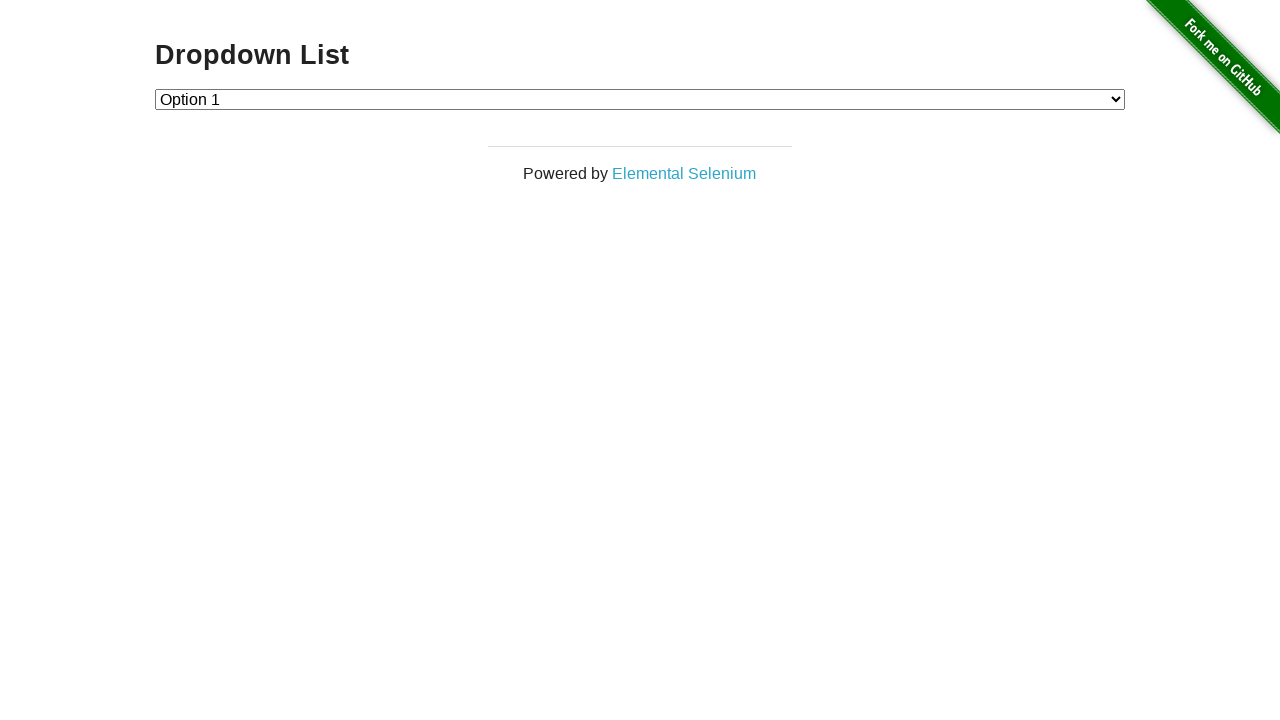

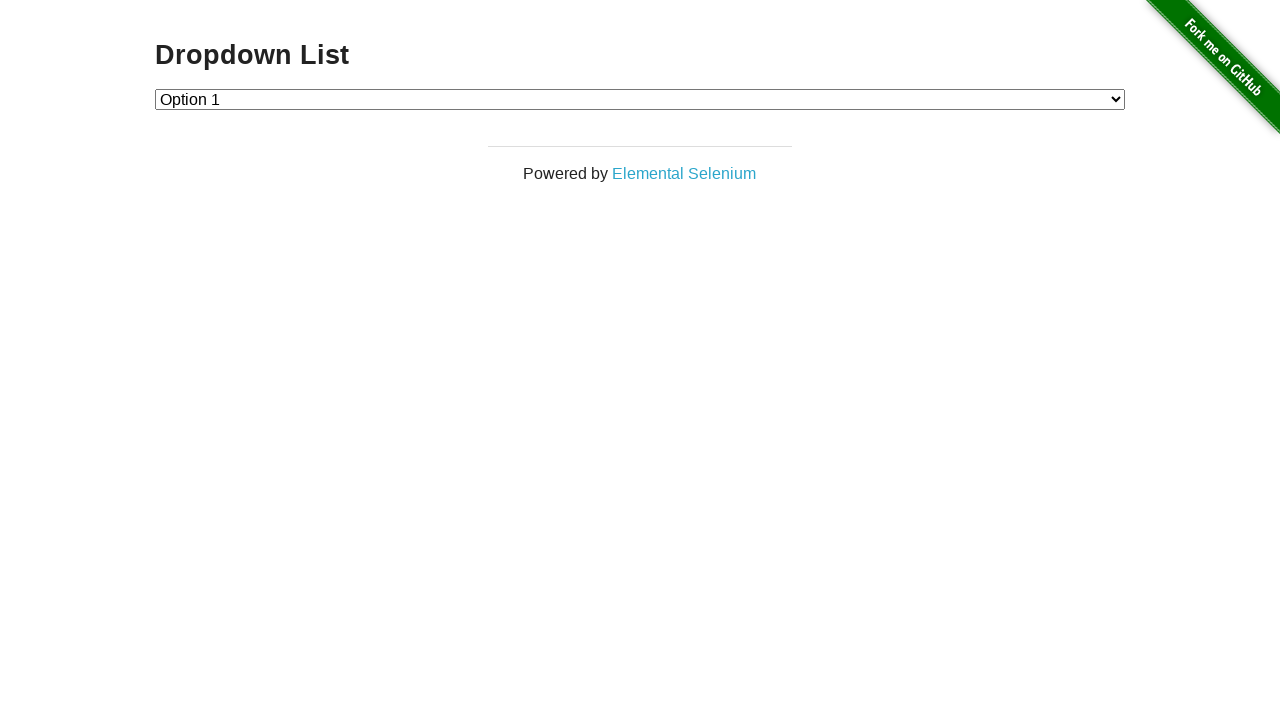